Tests the triangle classifier with three equal sides (599, 599, 599) and verifies it identifies the triangle as Equilateral

Starting URL: https://testpages.eviltester.com/styled/apps/triangle/triangle001.html

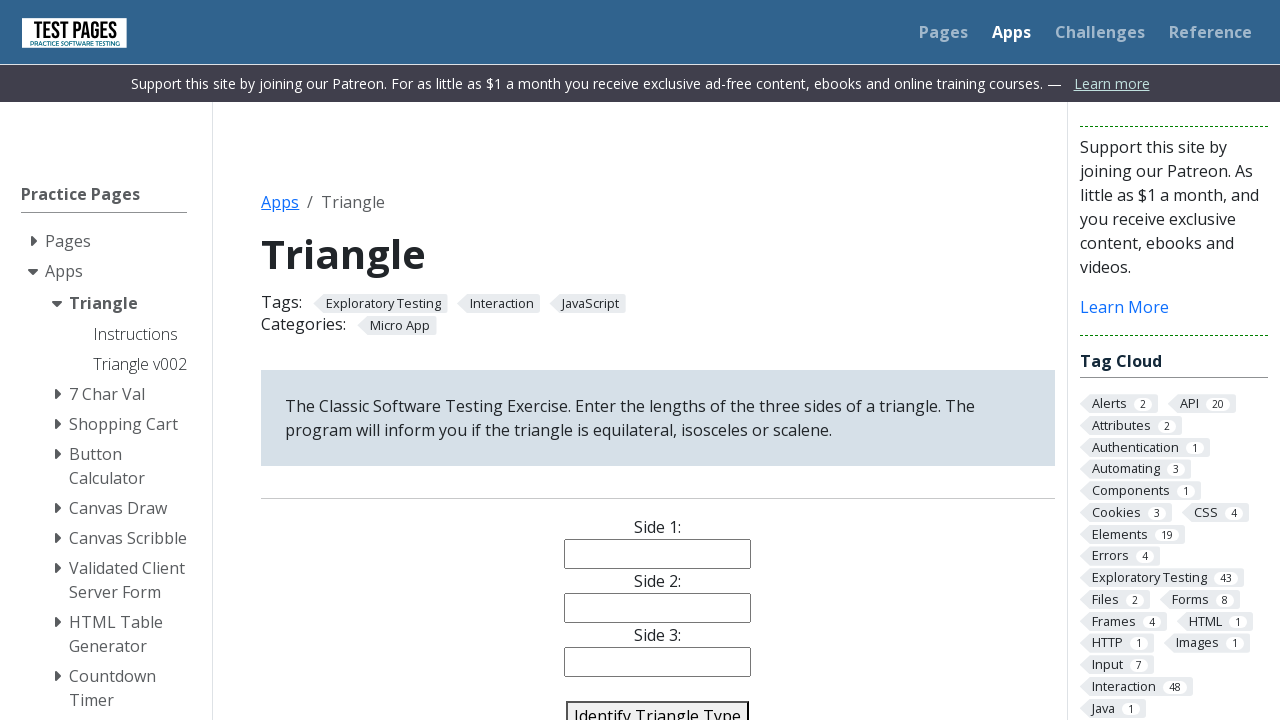

Navigated to triangle classifier application
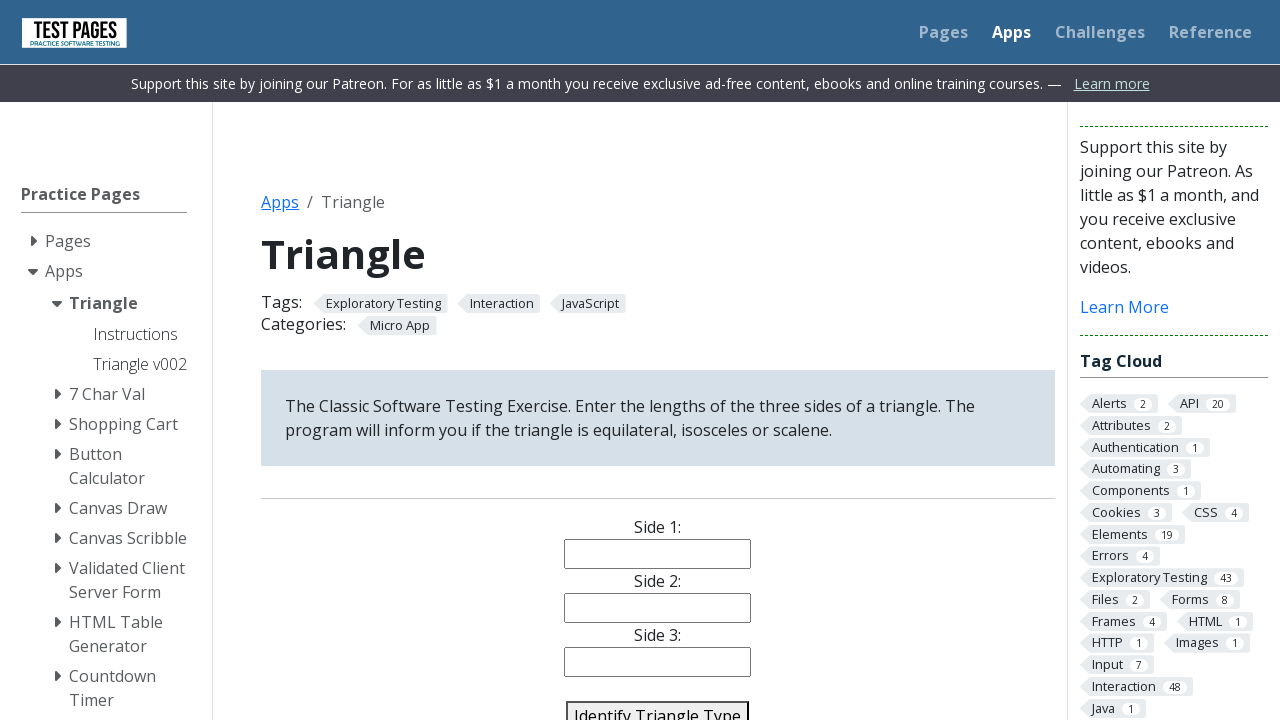

Filled Side 1 field with value 599 on input[id='side1']
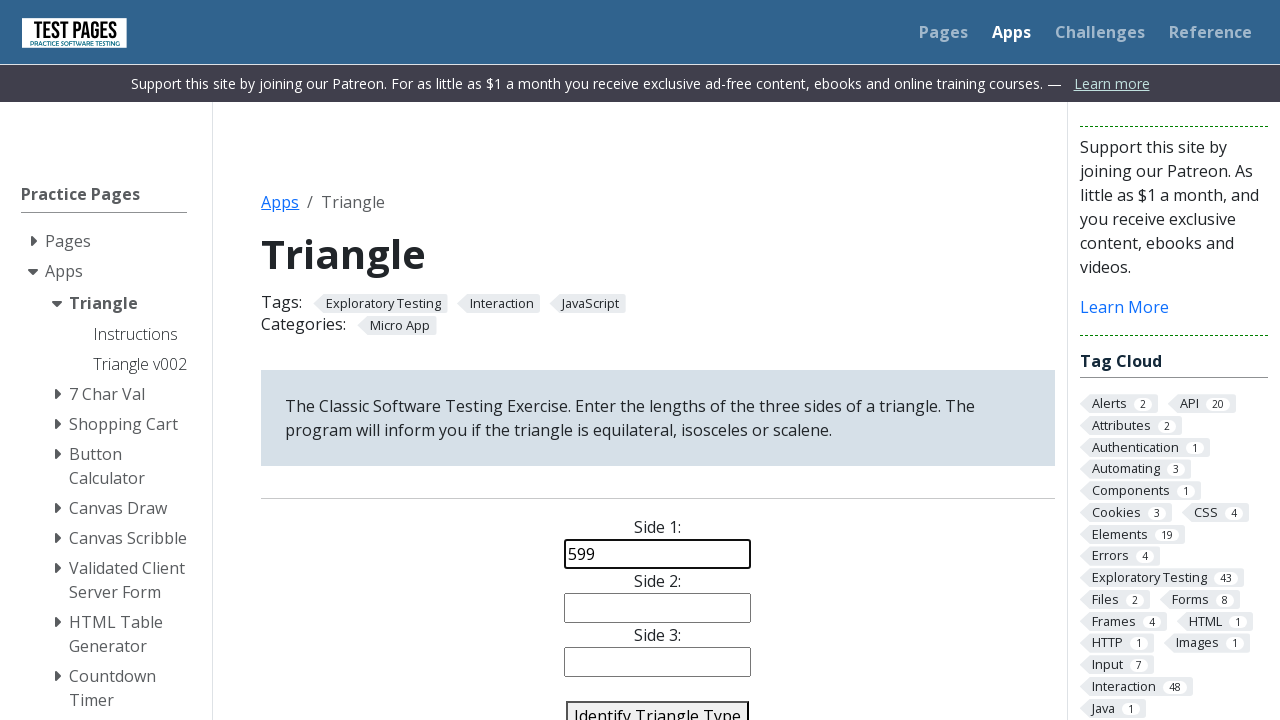

Filled Side 2 field with value 599 on input[id='side2']
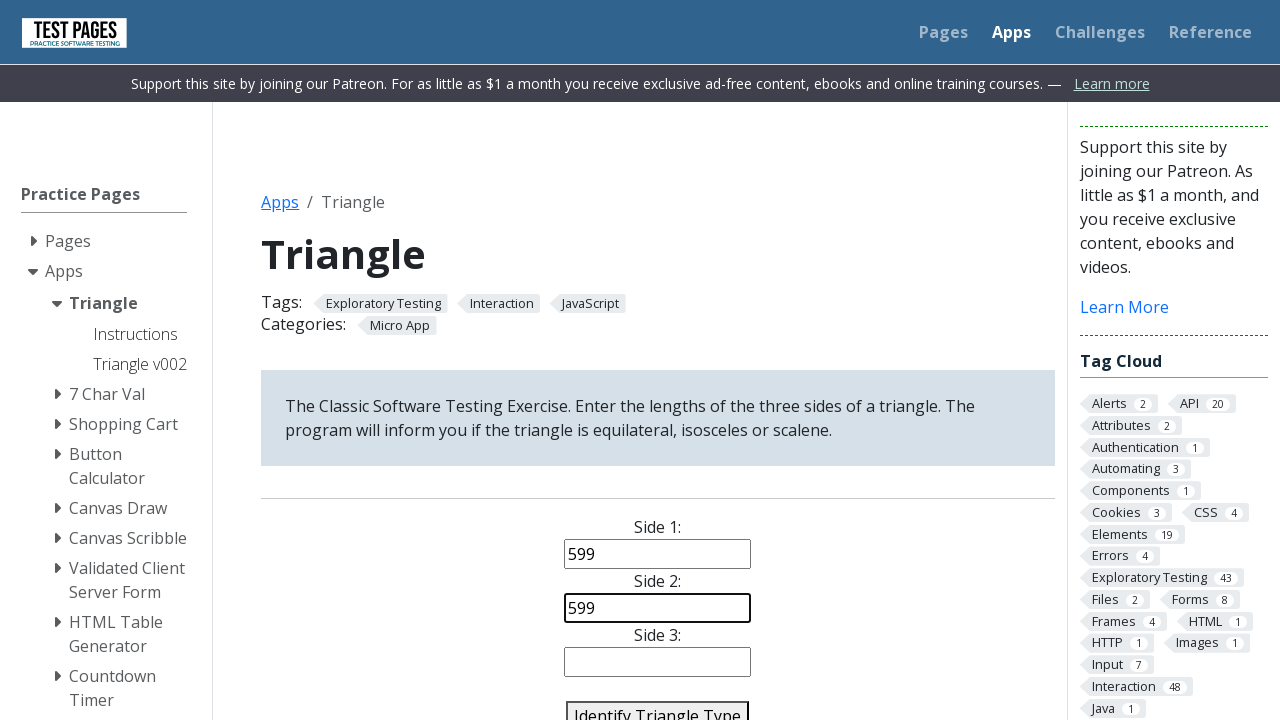

Filled Side 3 field with value 599 on input[id='side3']
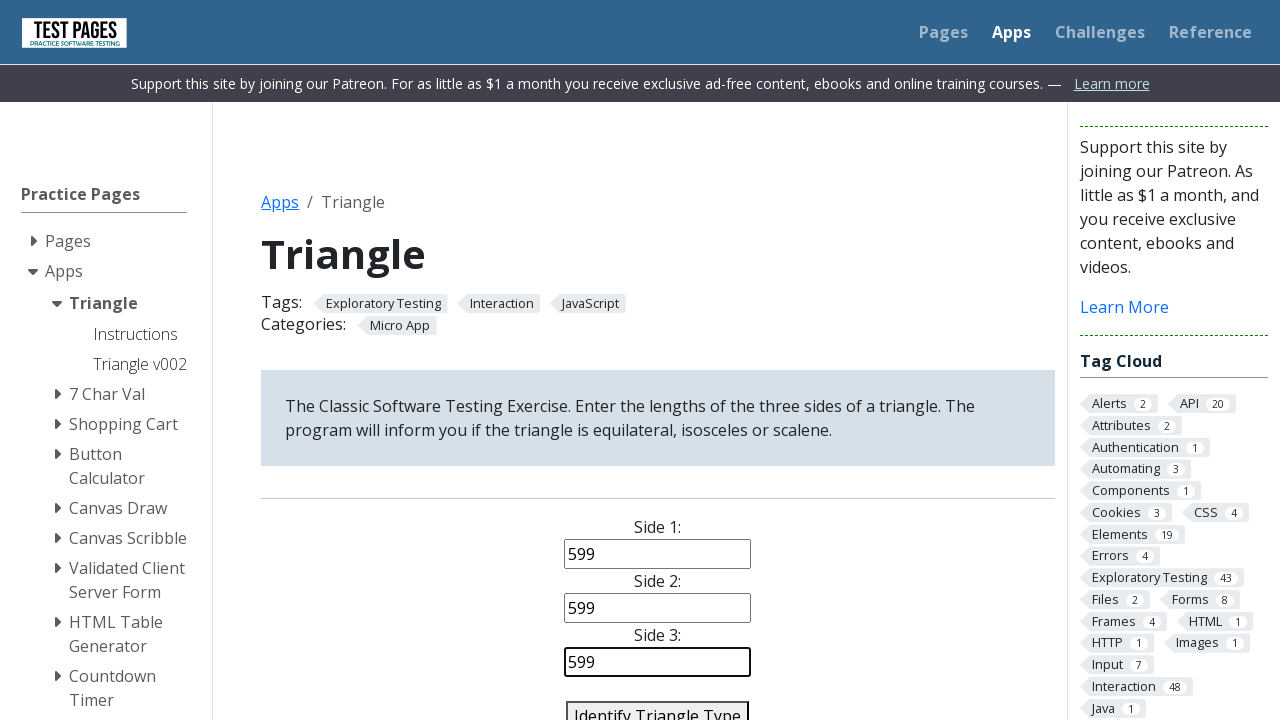

Clicked 'Identify Triangle Type' button at (658, 705) on text=Identify Triangle Type
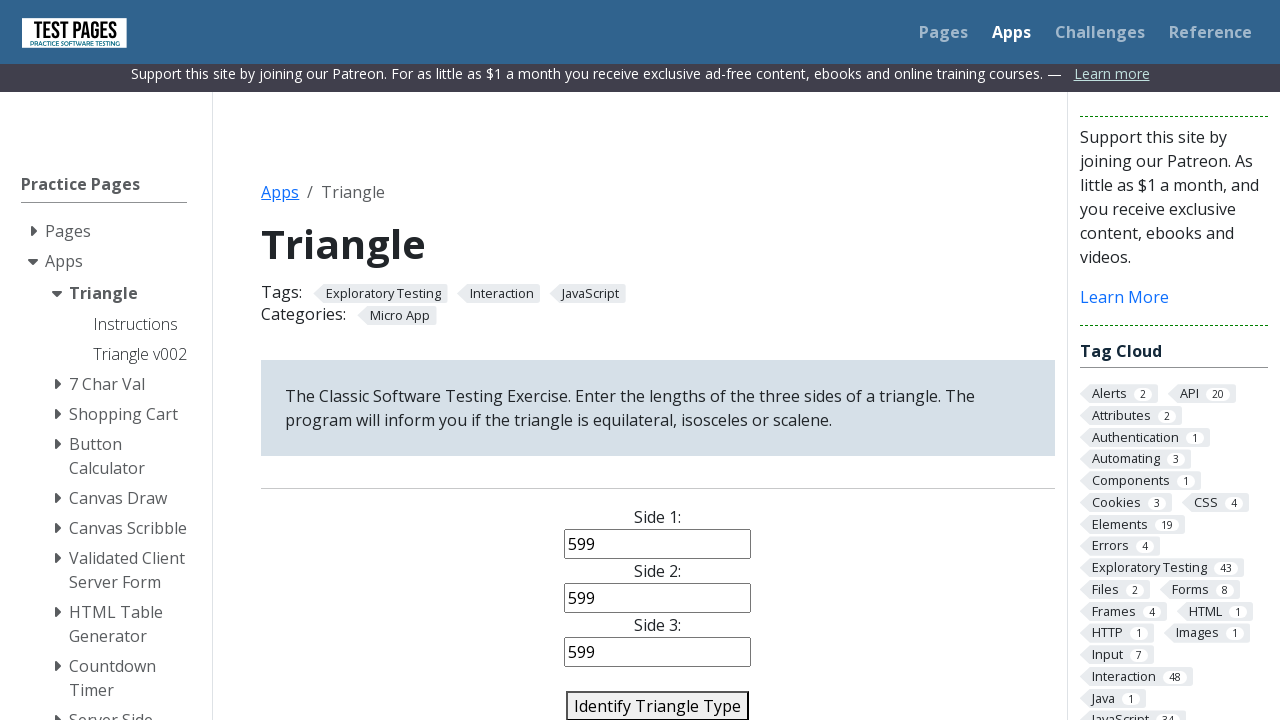

Triangle classified as Equilateral - test passed
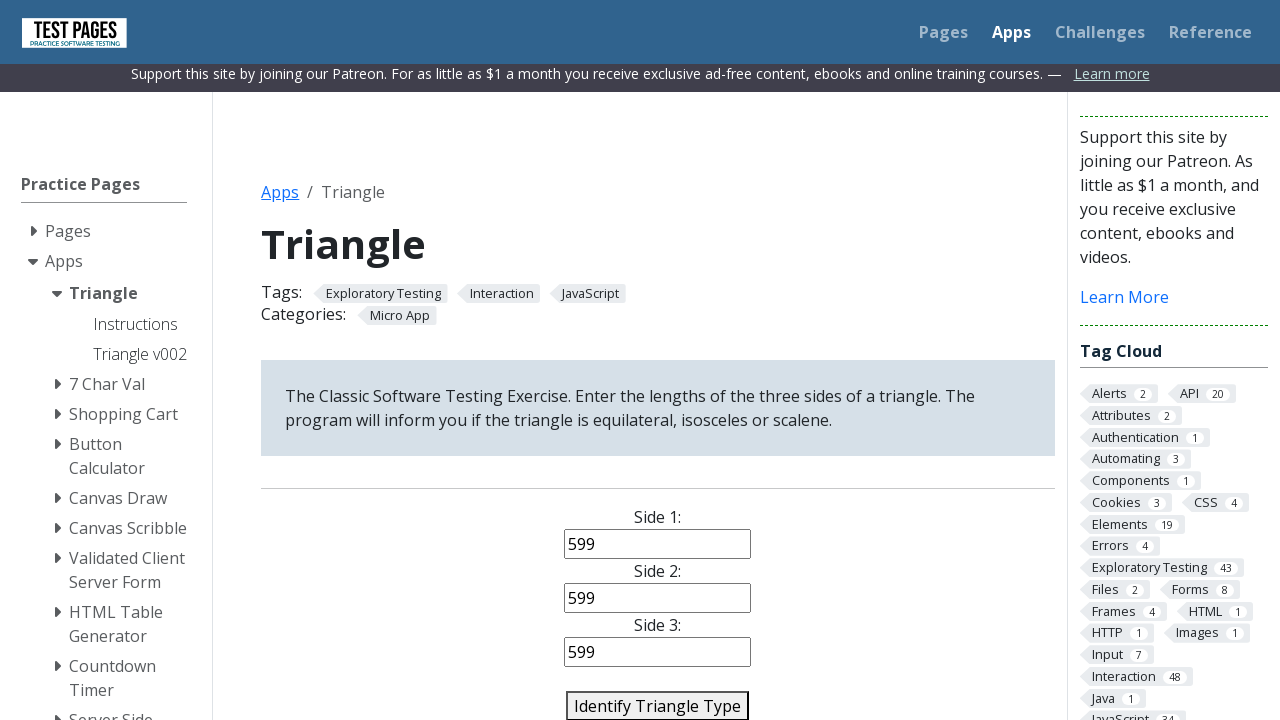

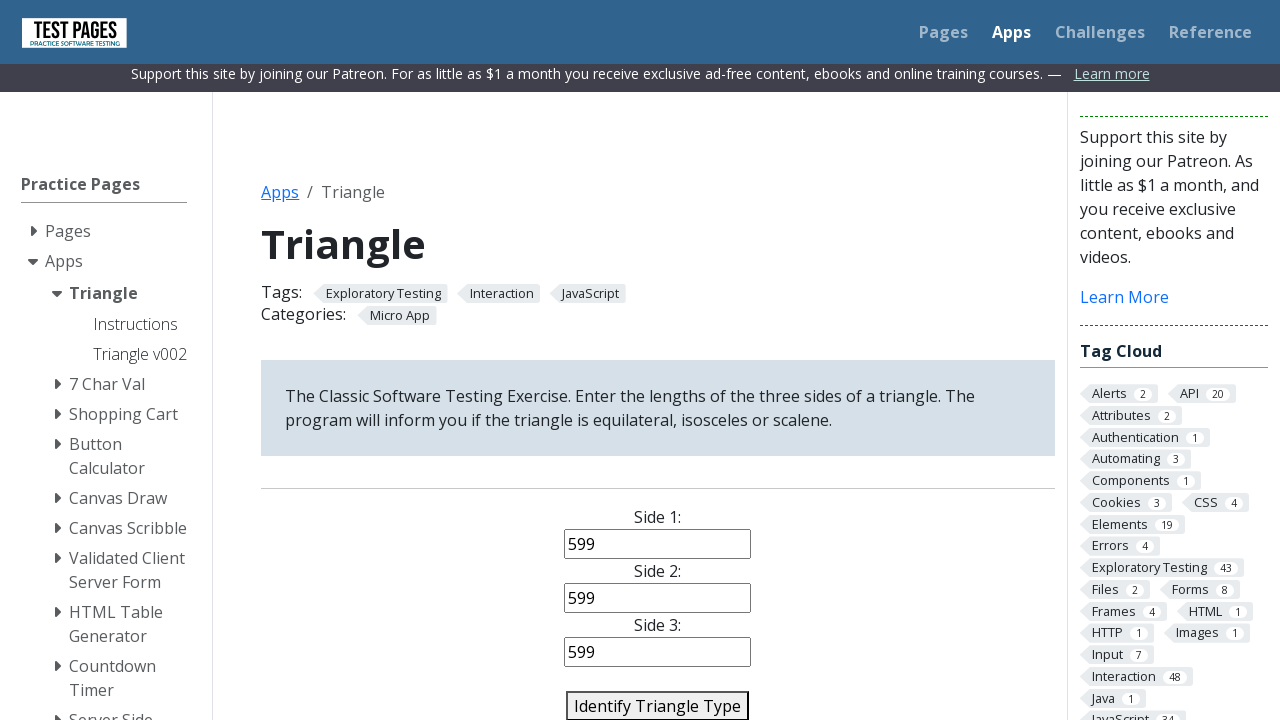